Tests navigation on W3Schools website by visiting the homepage and clicking on the W3Schools Certificates link, which opens in a new tab, then waits for the new page to load.

Starting URL: https://www.w3schools.com/

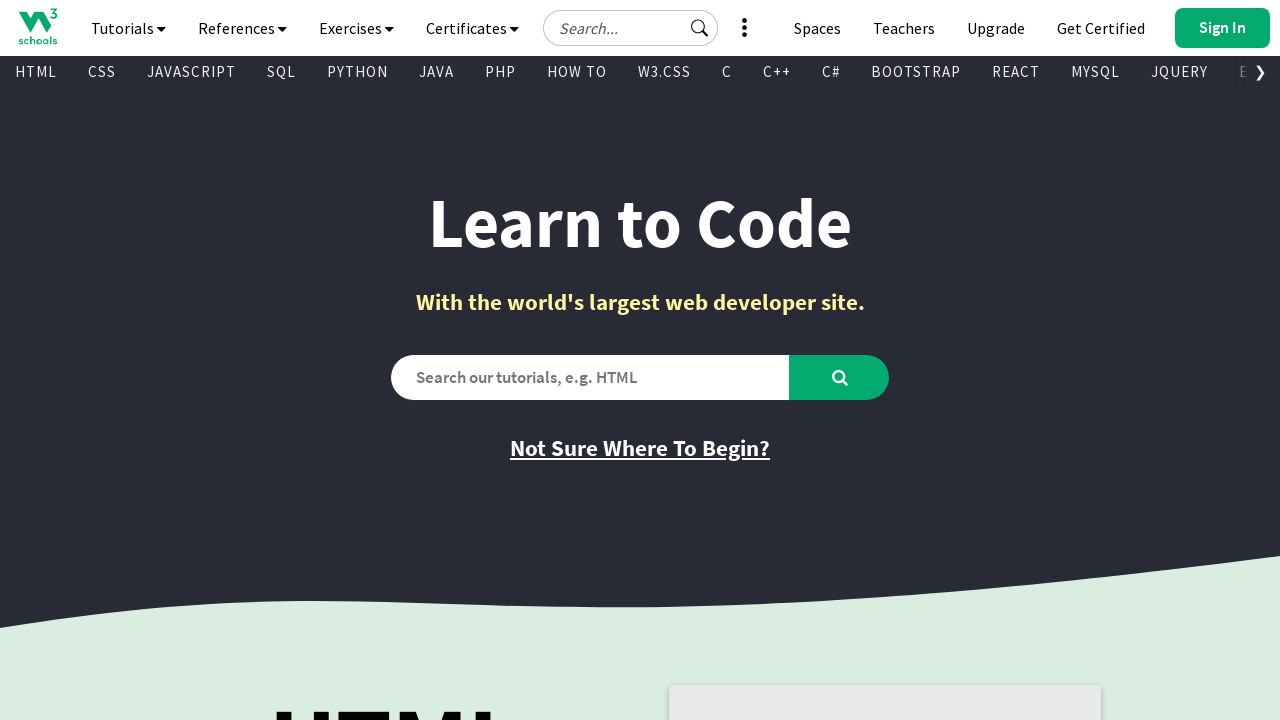

Navigated to W3Schools homepage
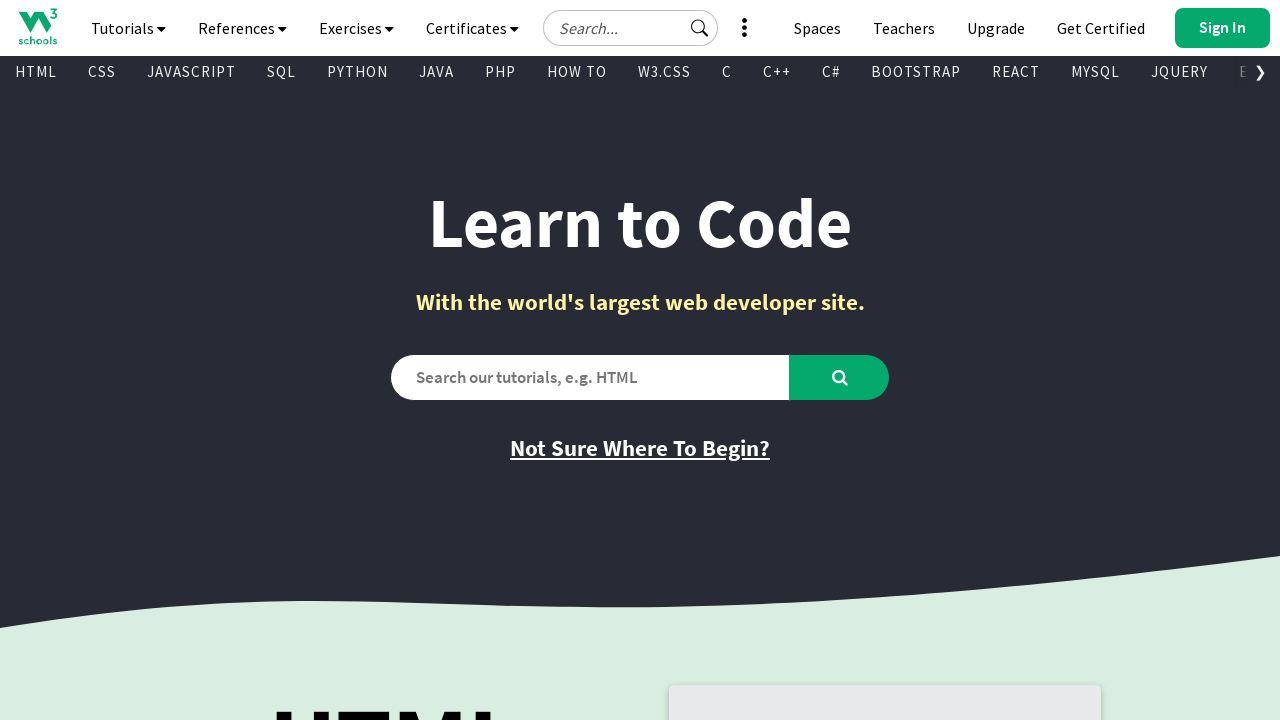

Clicked on W3Schools Certificates link at (1101, 28) on internal:role=link[name="W3Schools Certificates"i]
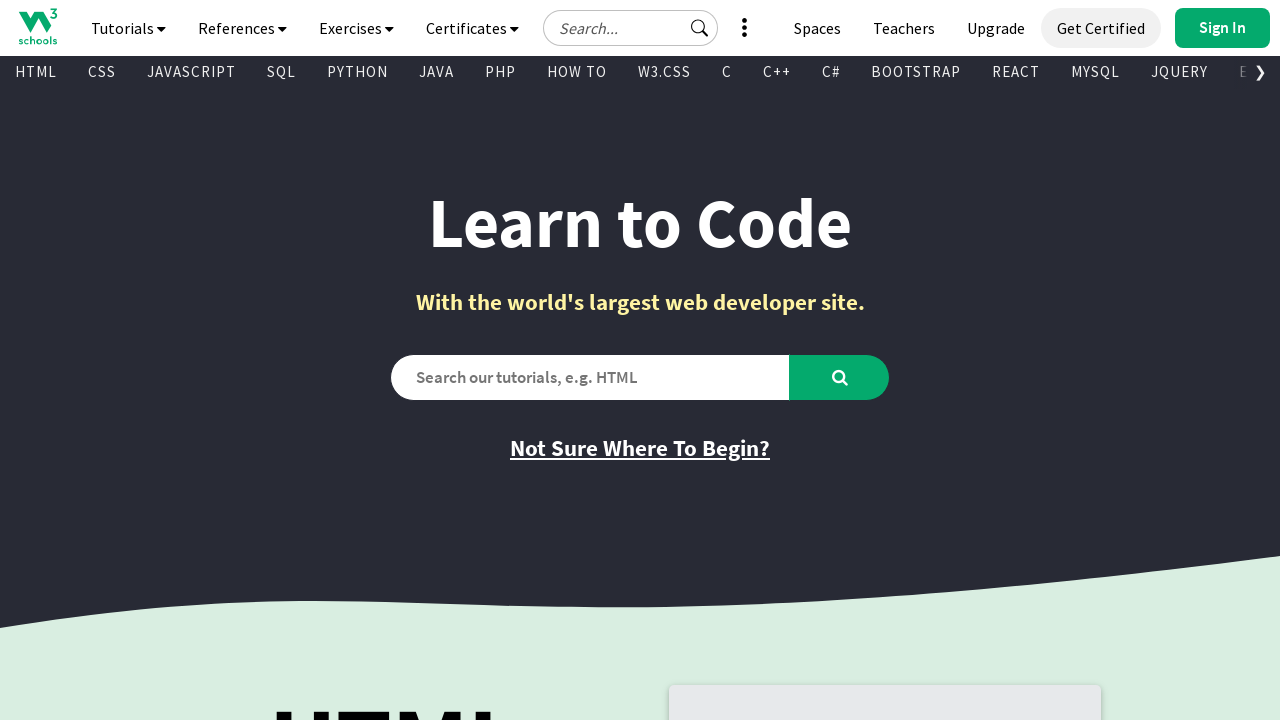

New tab with W3Schools Certificates opened
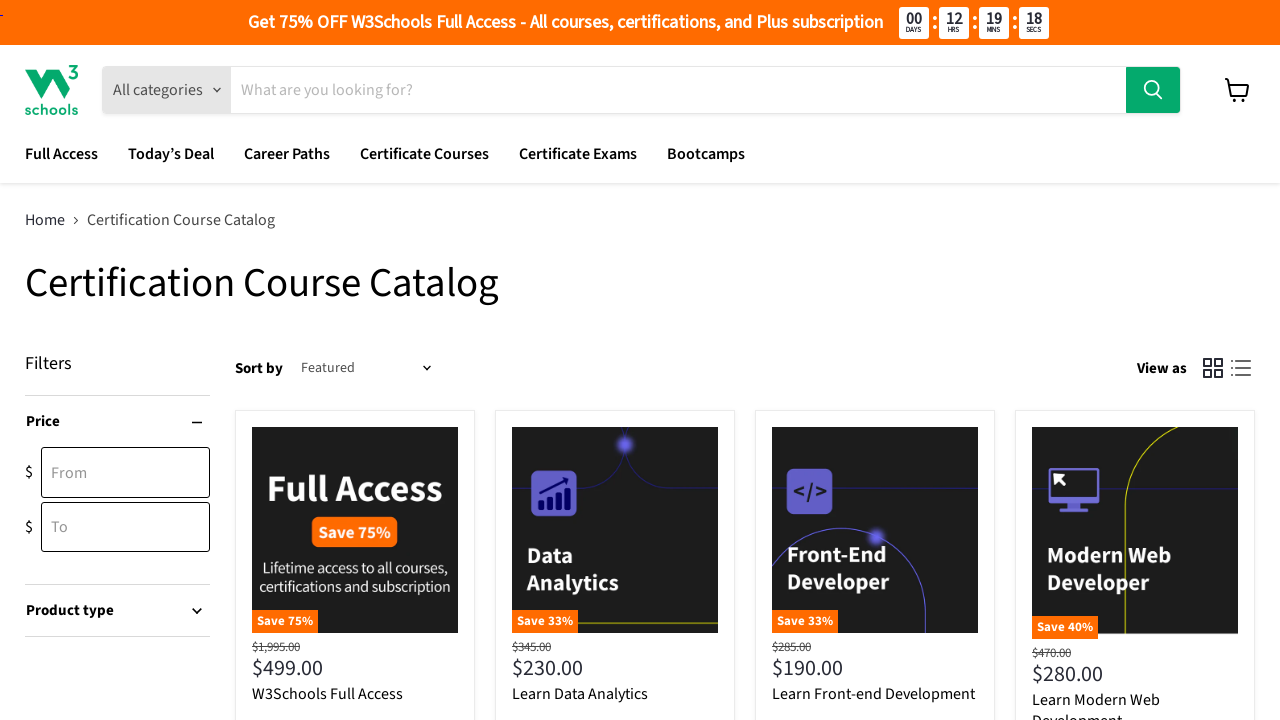

New page loaded and DOM content ready
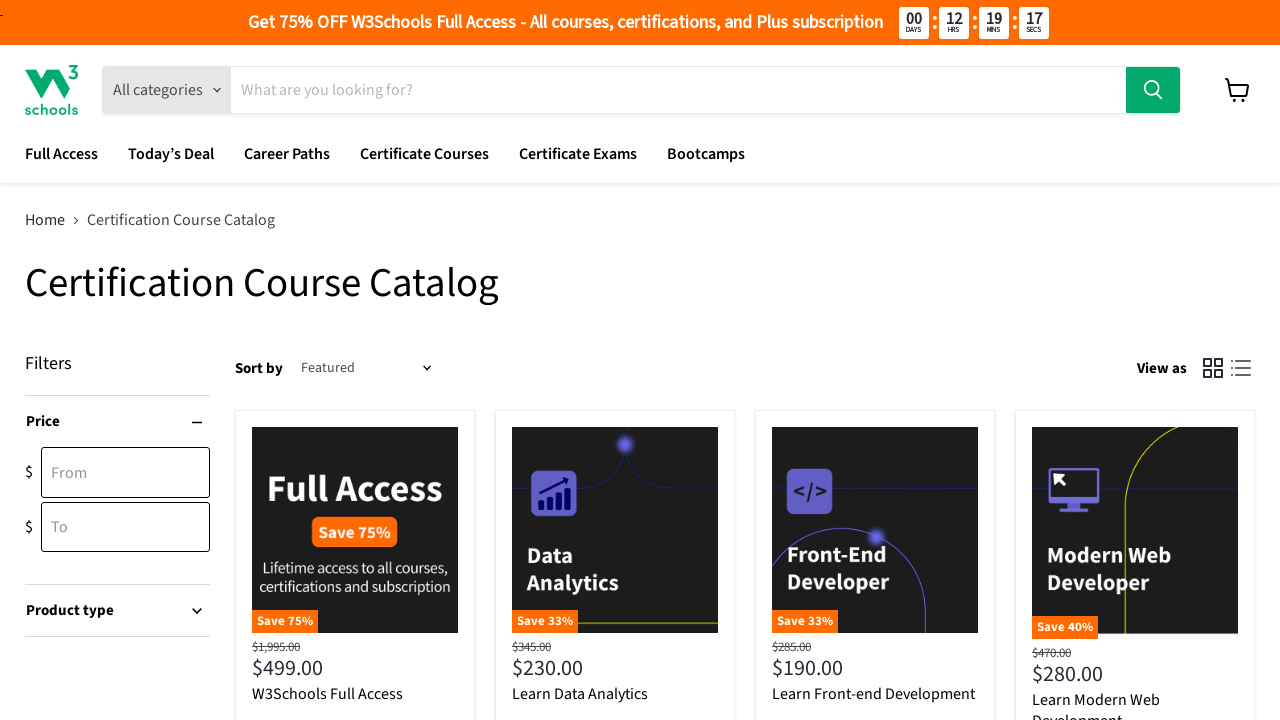

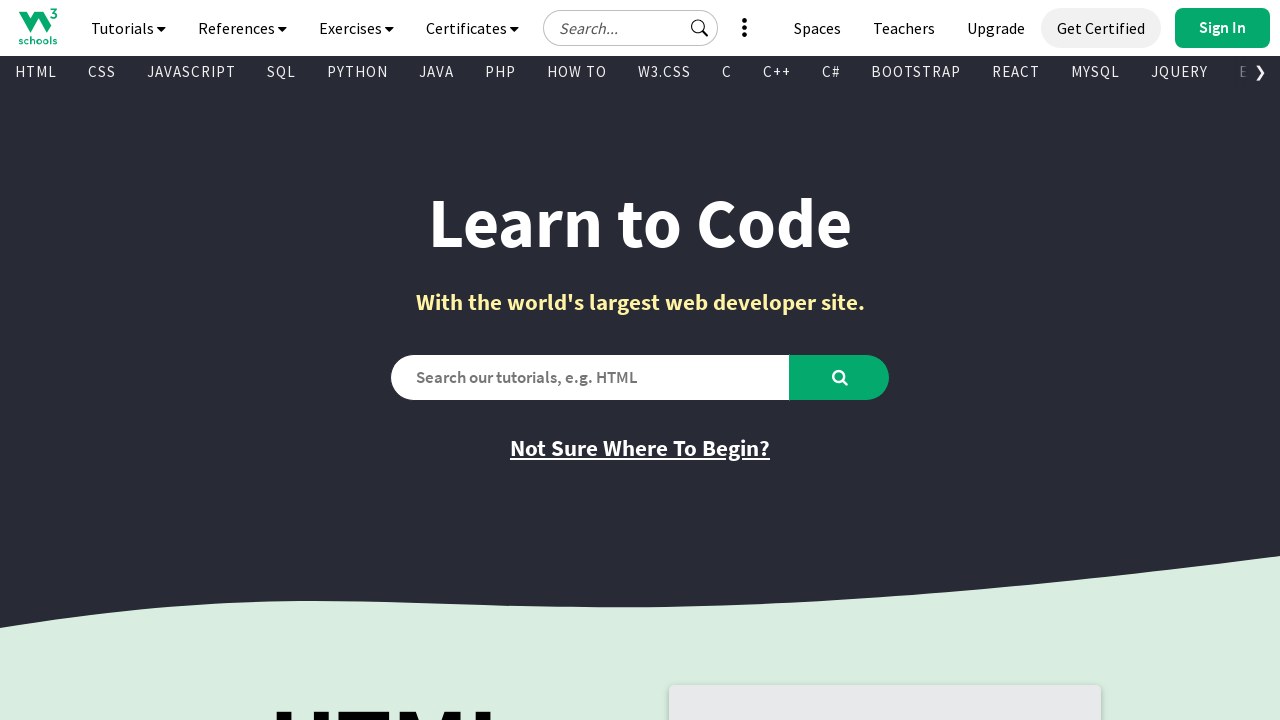